Tests hover functionality by hovering over the Products link, clicking on Automate option, and verifying the URL contains "automate"

Starting URL: https://www.browserstack.com/

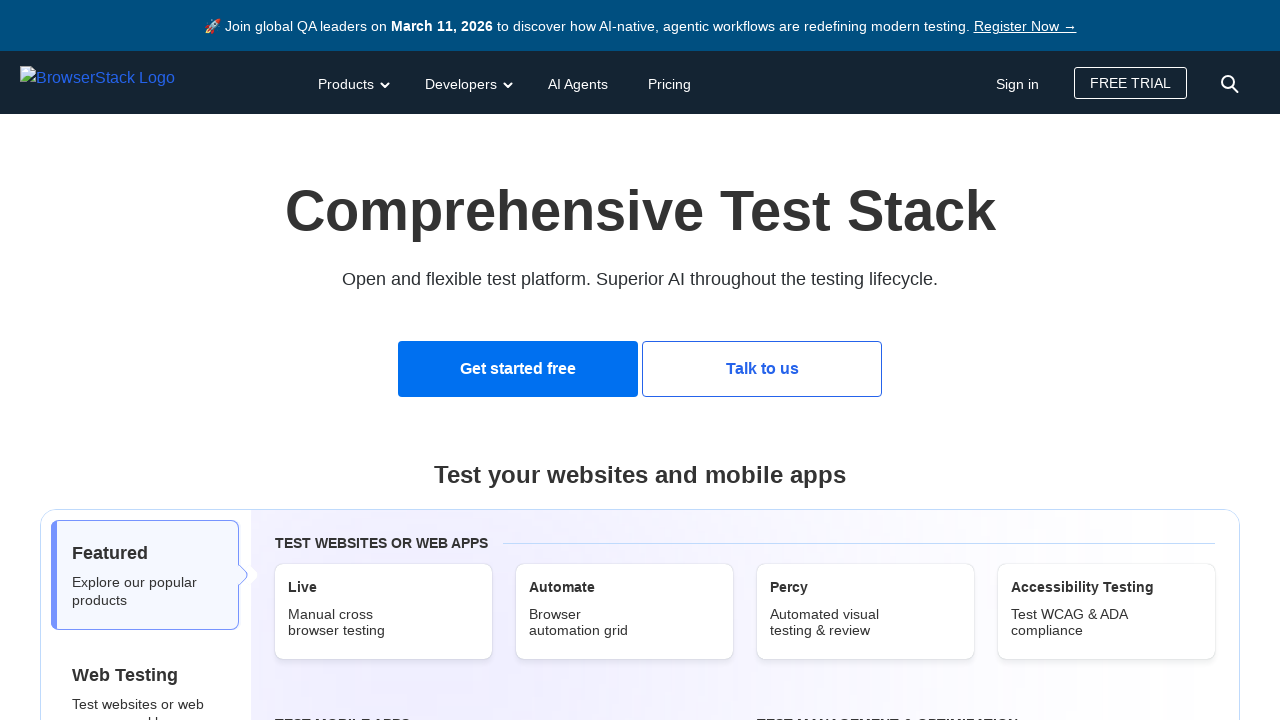

Hovered over Products link to open dropdown menu at (352, 82) on #products-dd-toggle
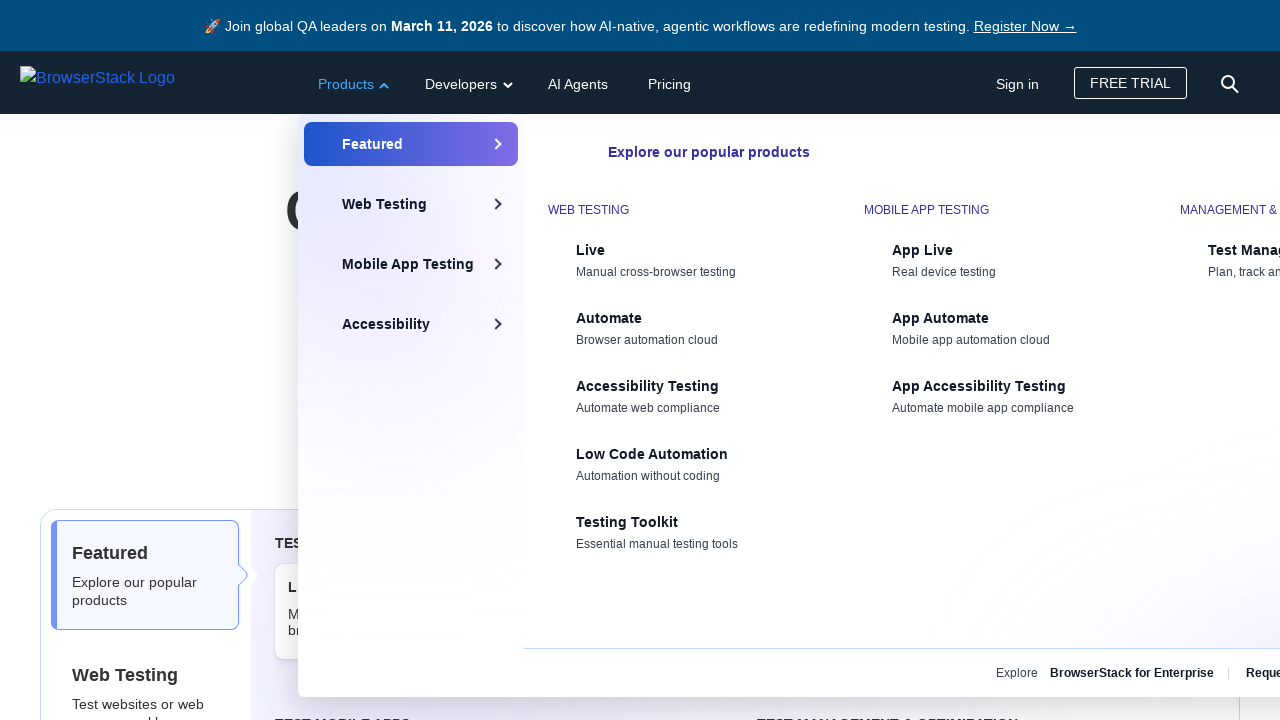

Clicked on Automate option from Products dropdown at (696, 318) on xpath=//div[@id='products-dd-tabpanel-1-inner-1']//span[.='Automate']
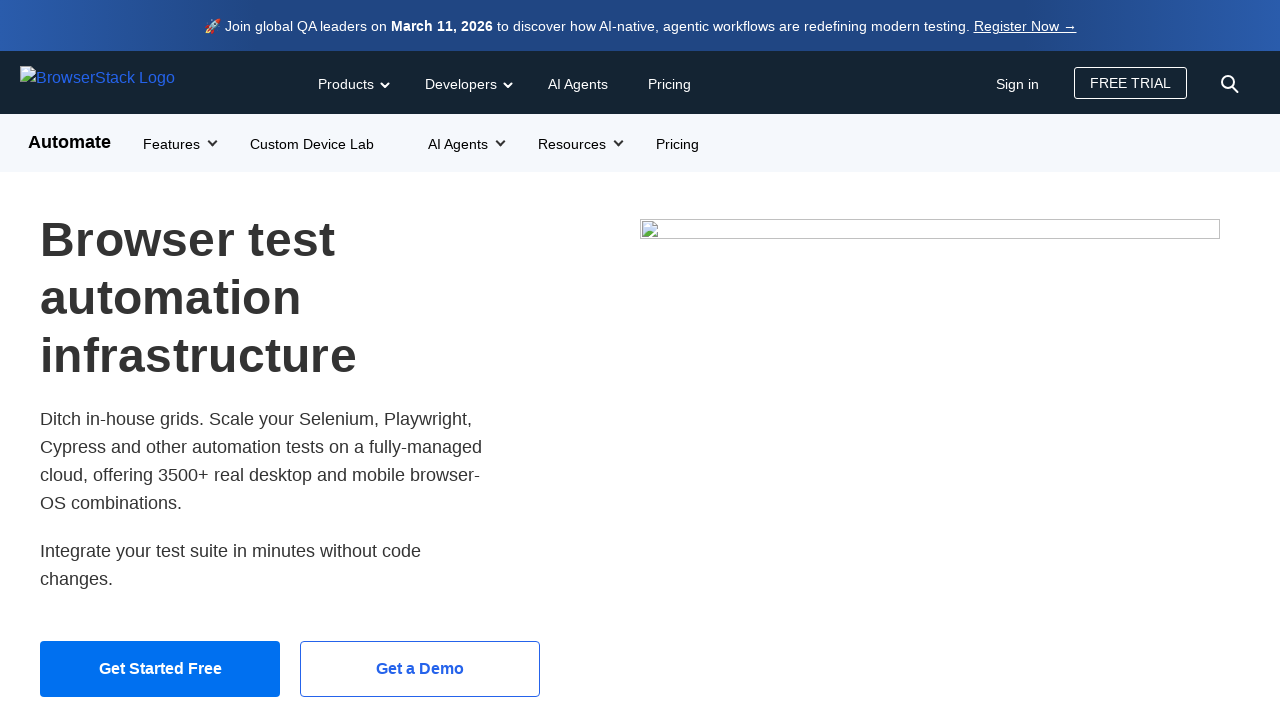

Verified URL contains 'automate' path
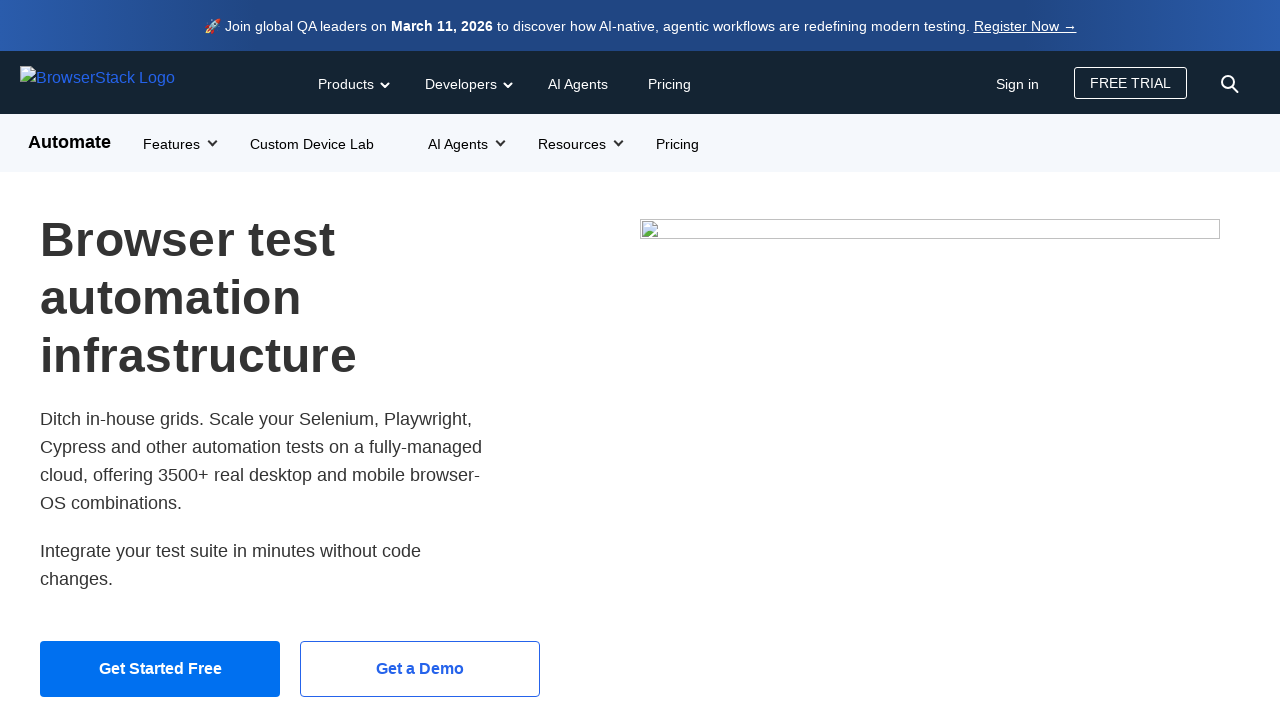

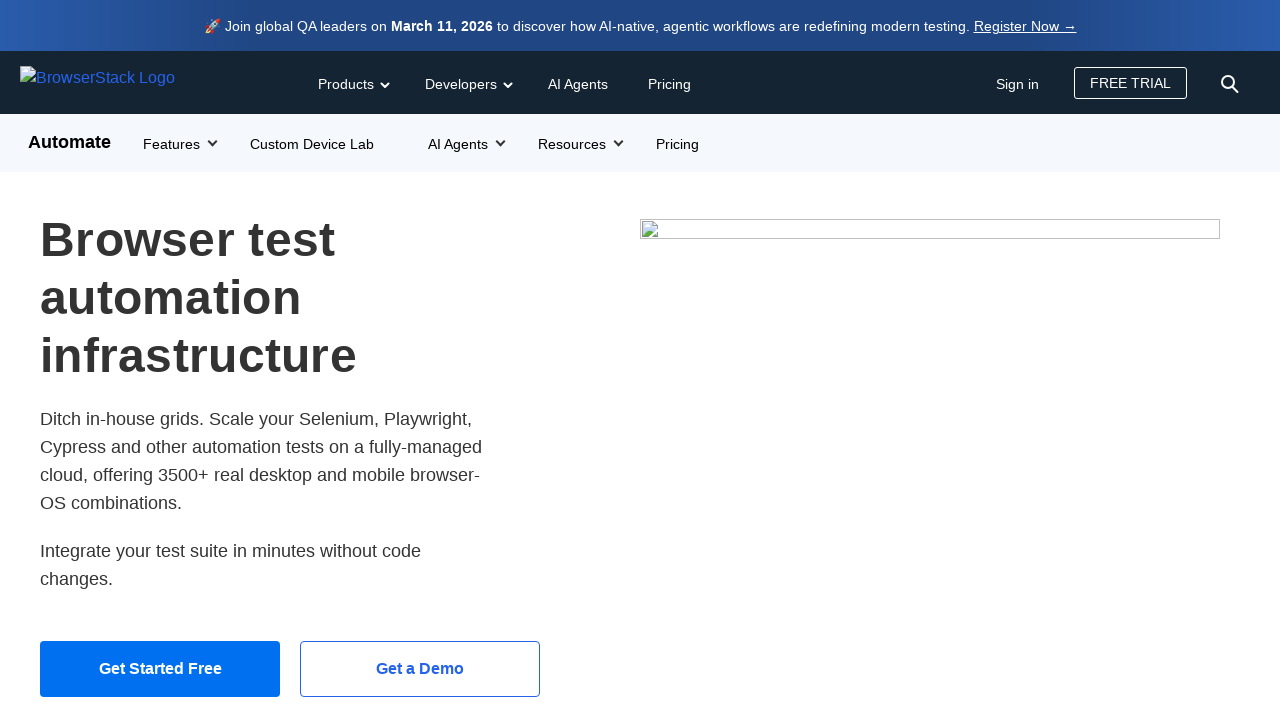